Navigates through a series of web pages including whatismyip.com and YouTube videos, simulating video watching behavior

Starting URL: https://www.whatismyip.com/

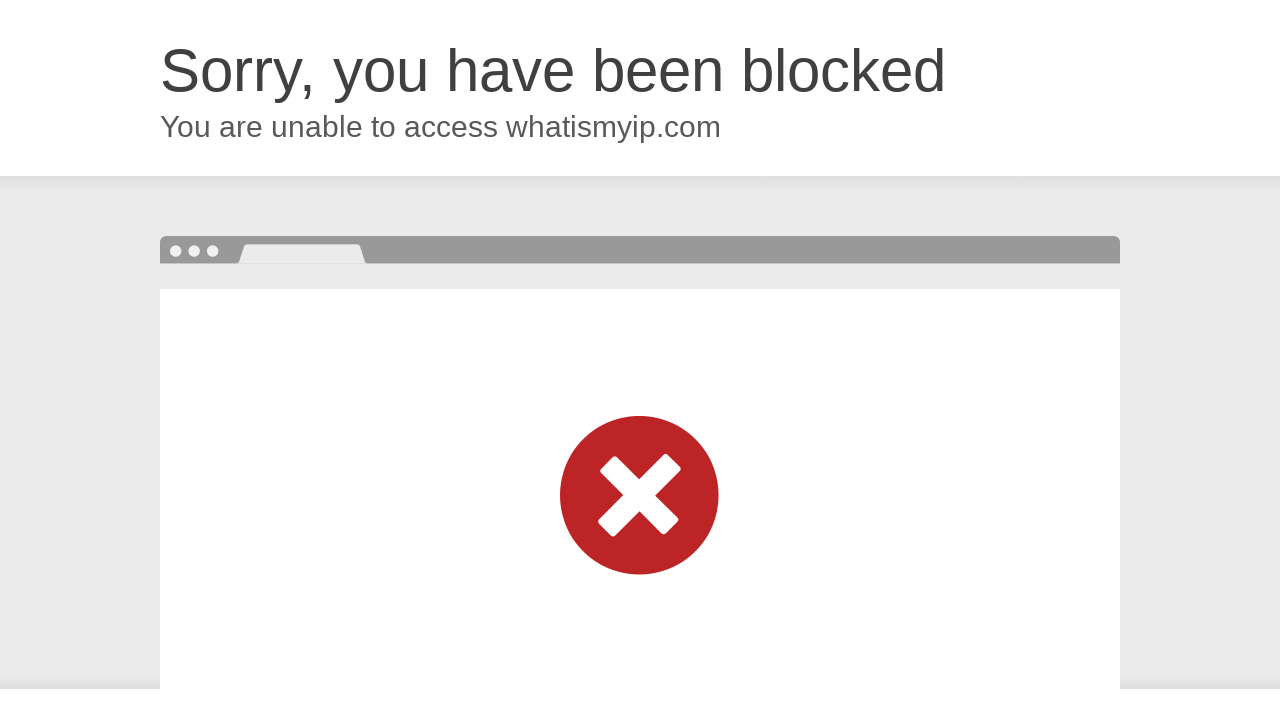

Waited for whatismyip.com to load completely
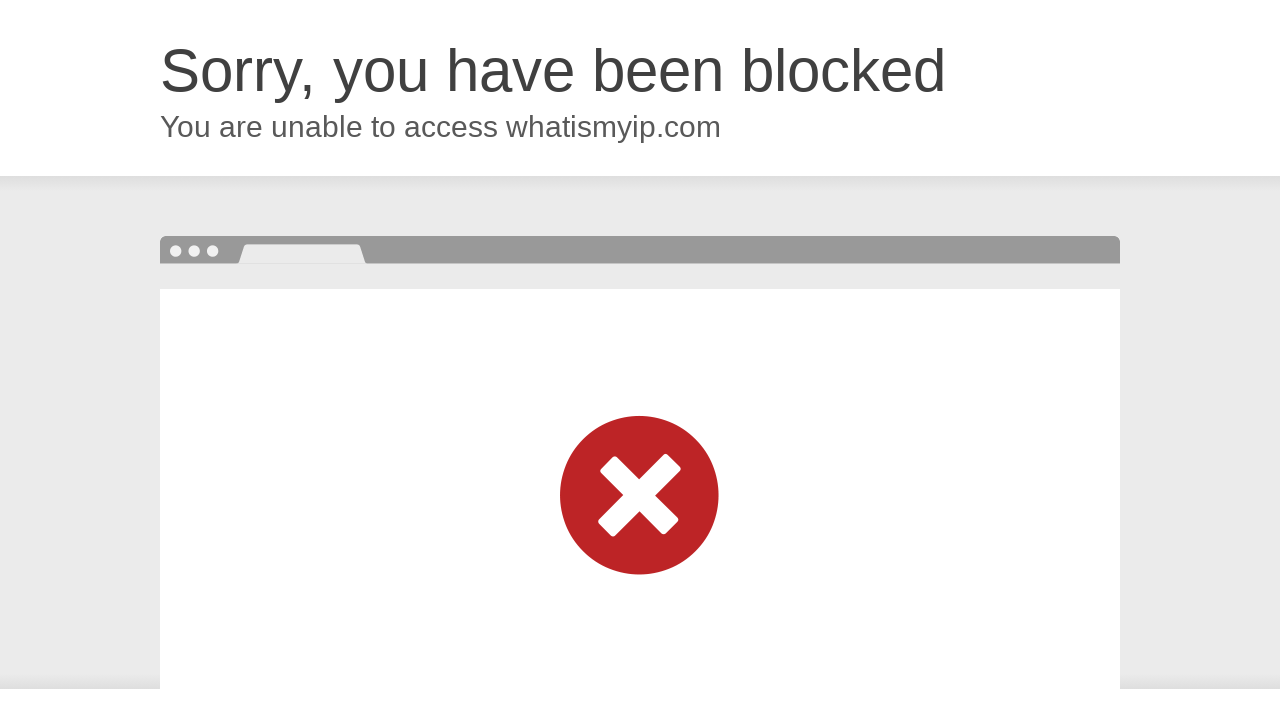

Navigated to first YouTube video
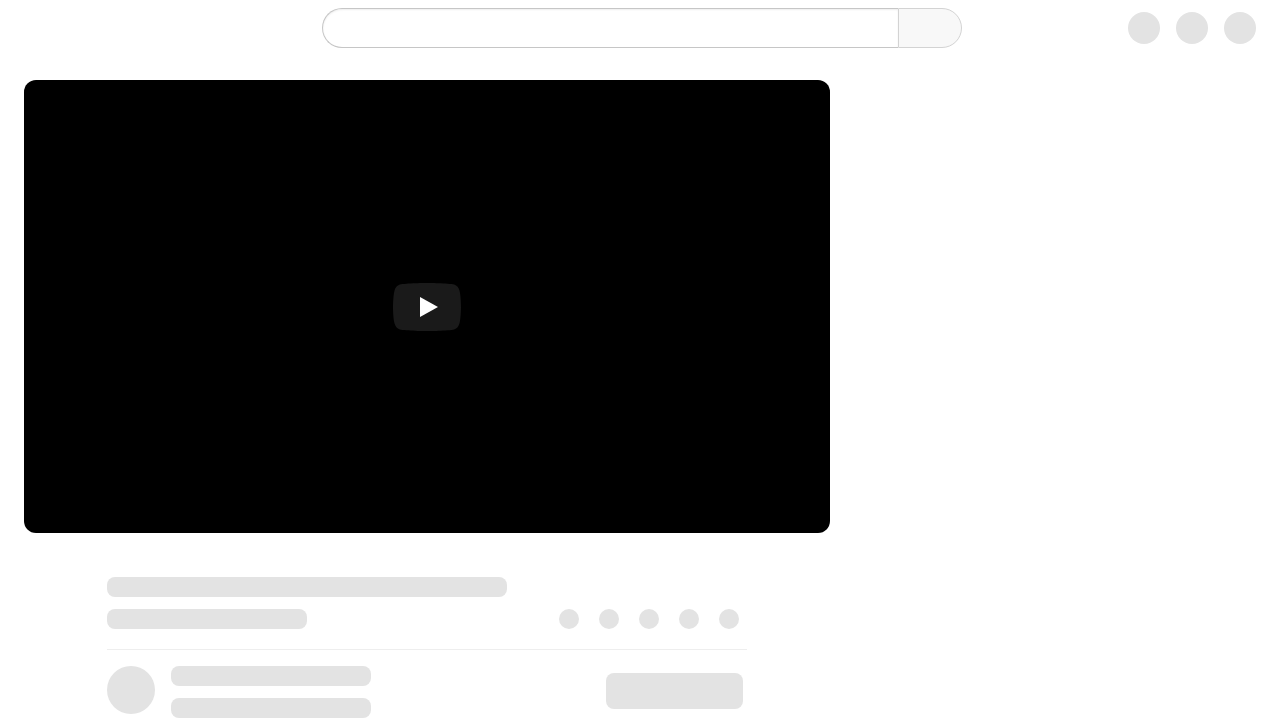

First YouTube video loaded completely
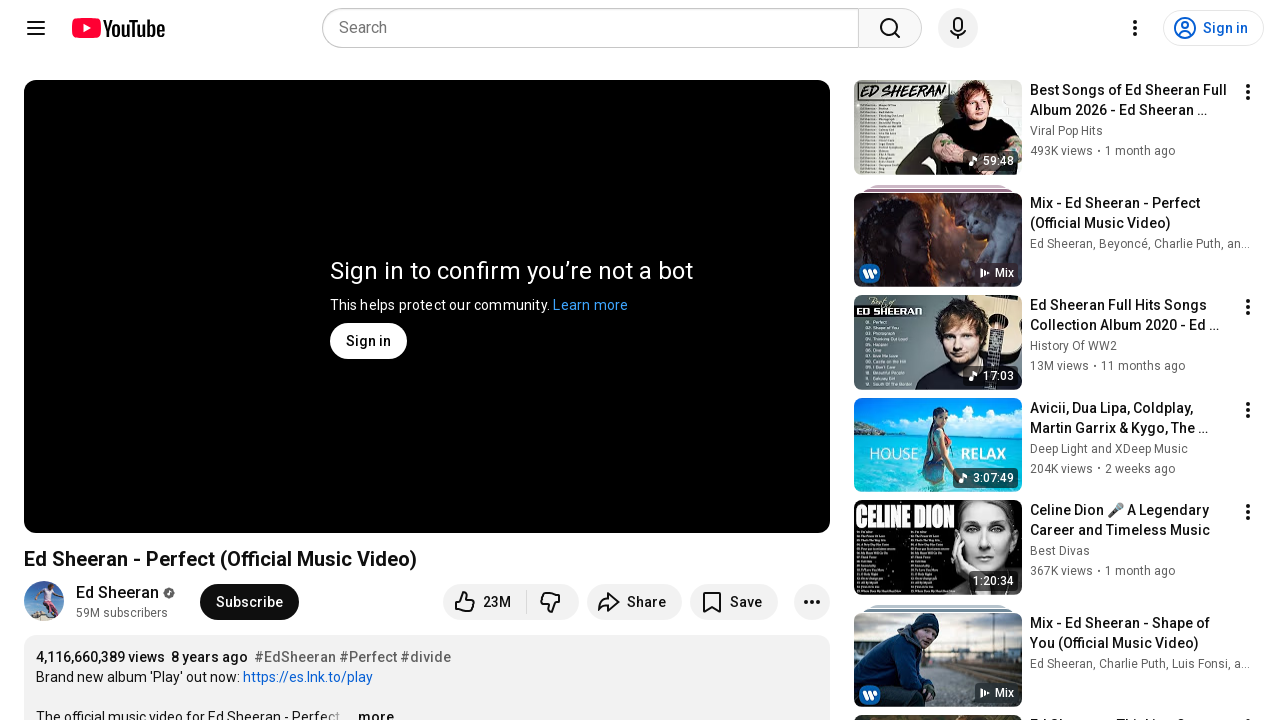

Watched first YouTube video for 3 seconds
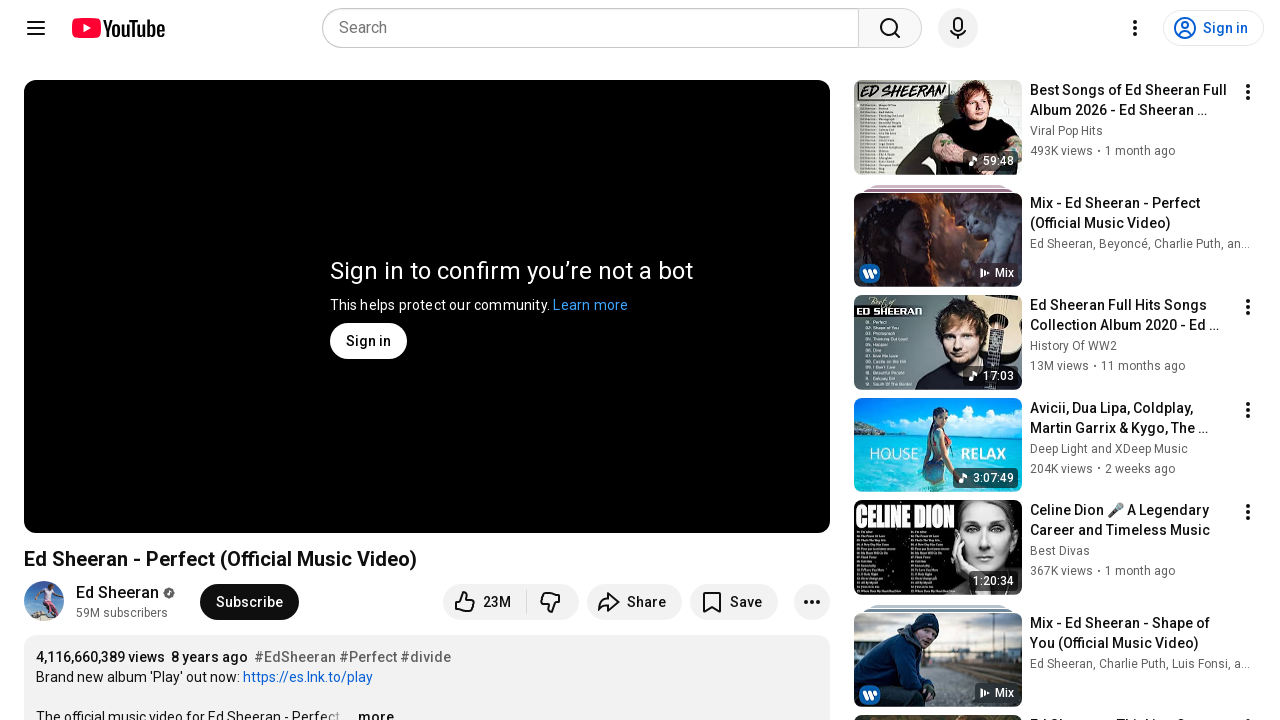

Navigated to second YouTube video
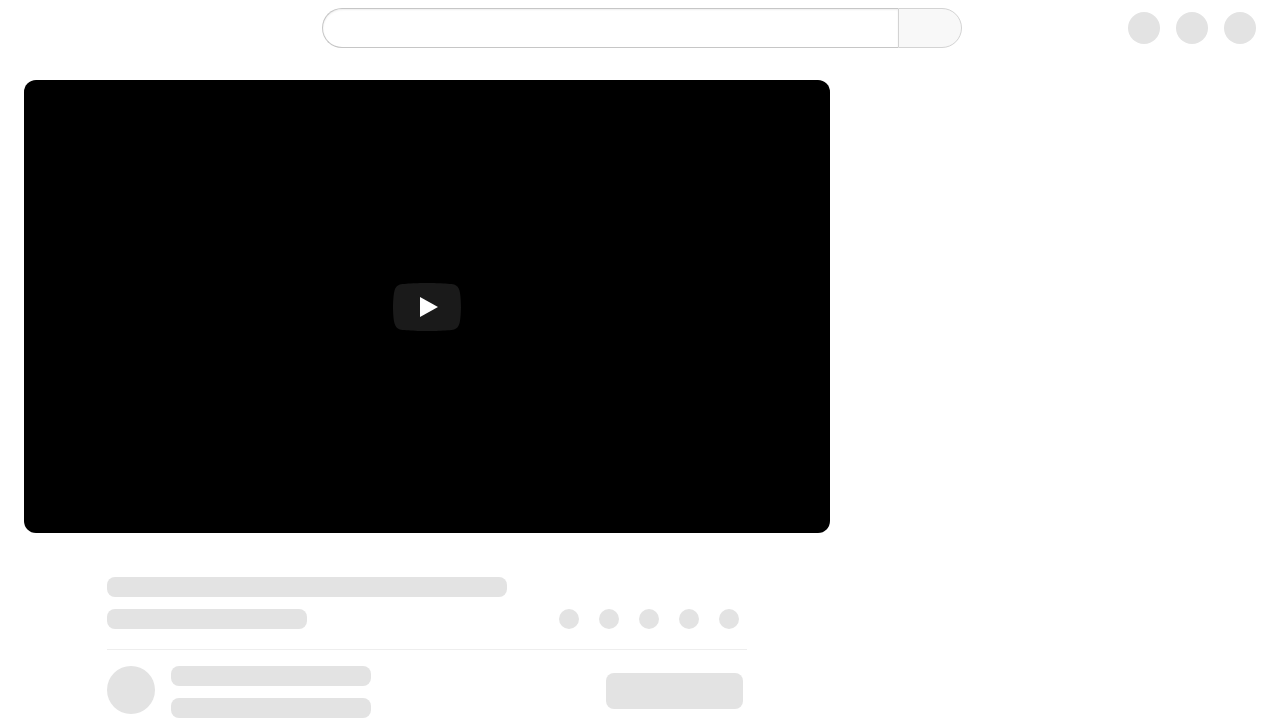

Second YouTube video loaded completely
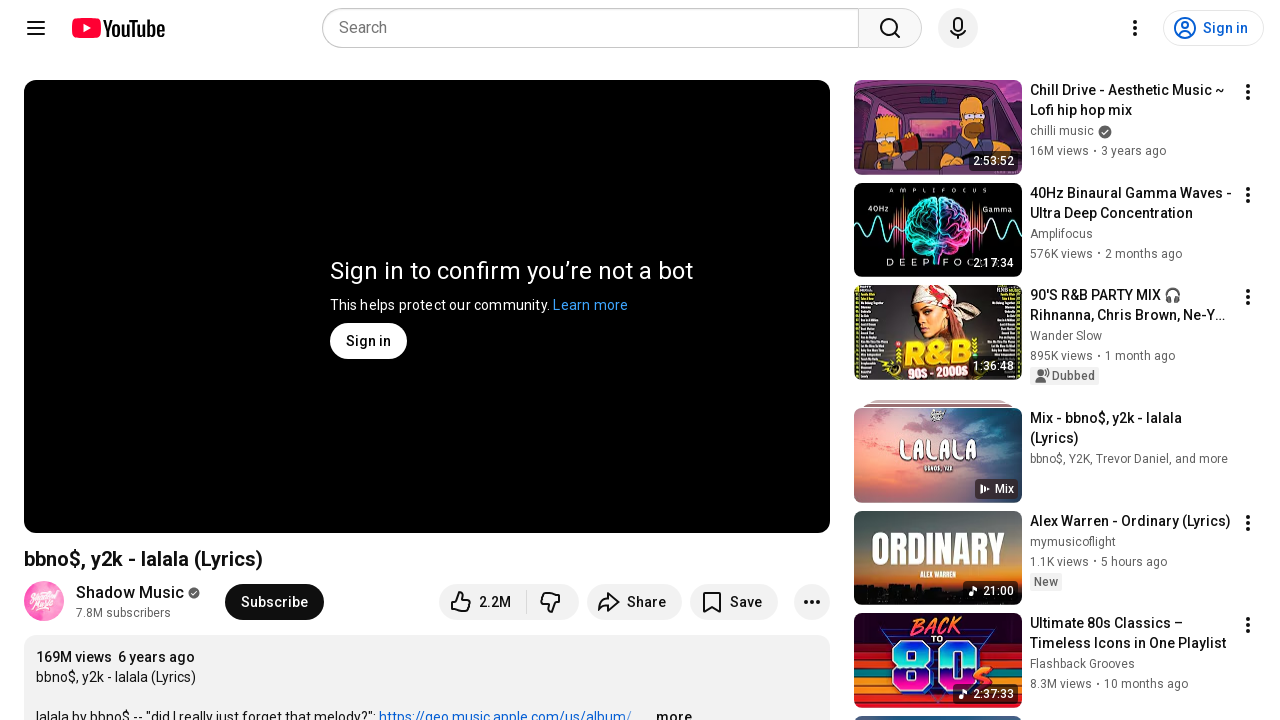

Watched second YouTube video for 3 seconds
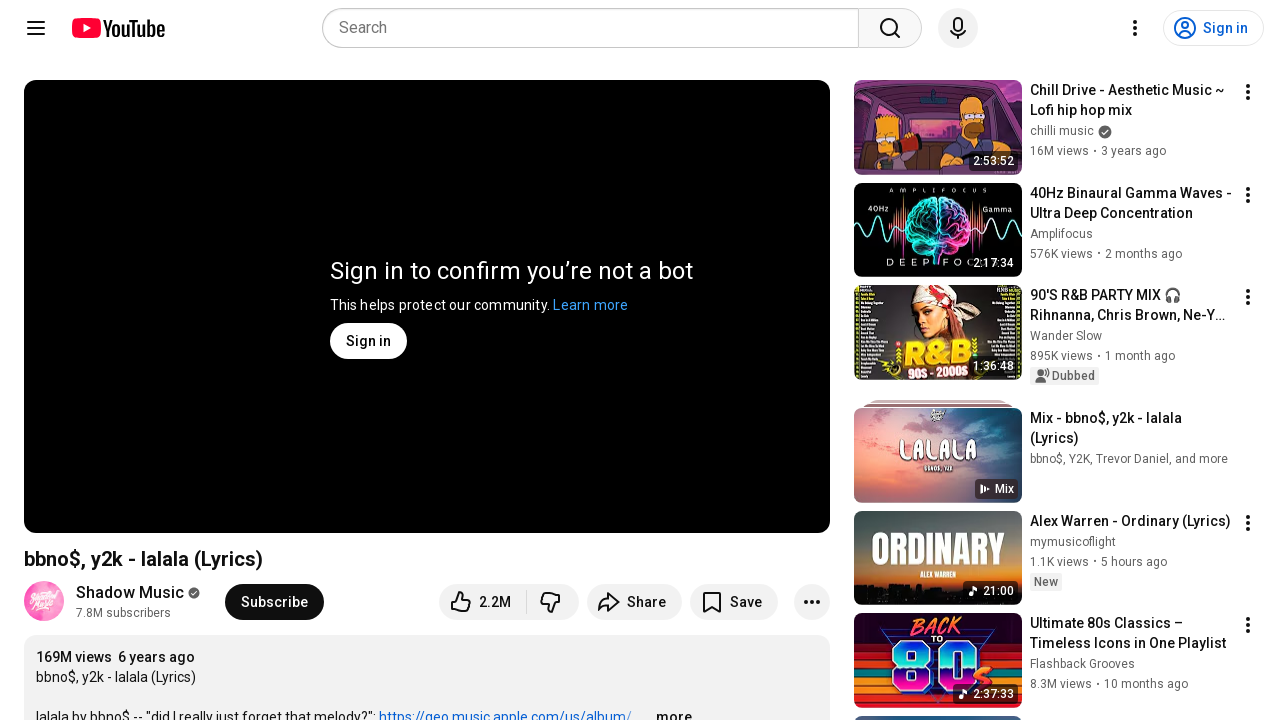

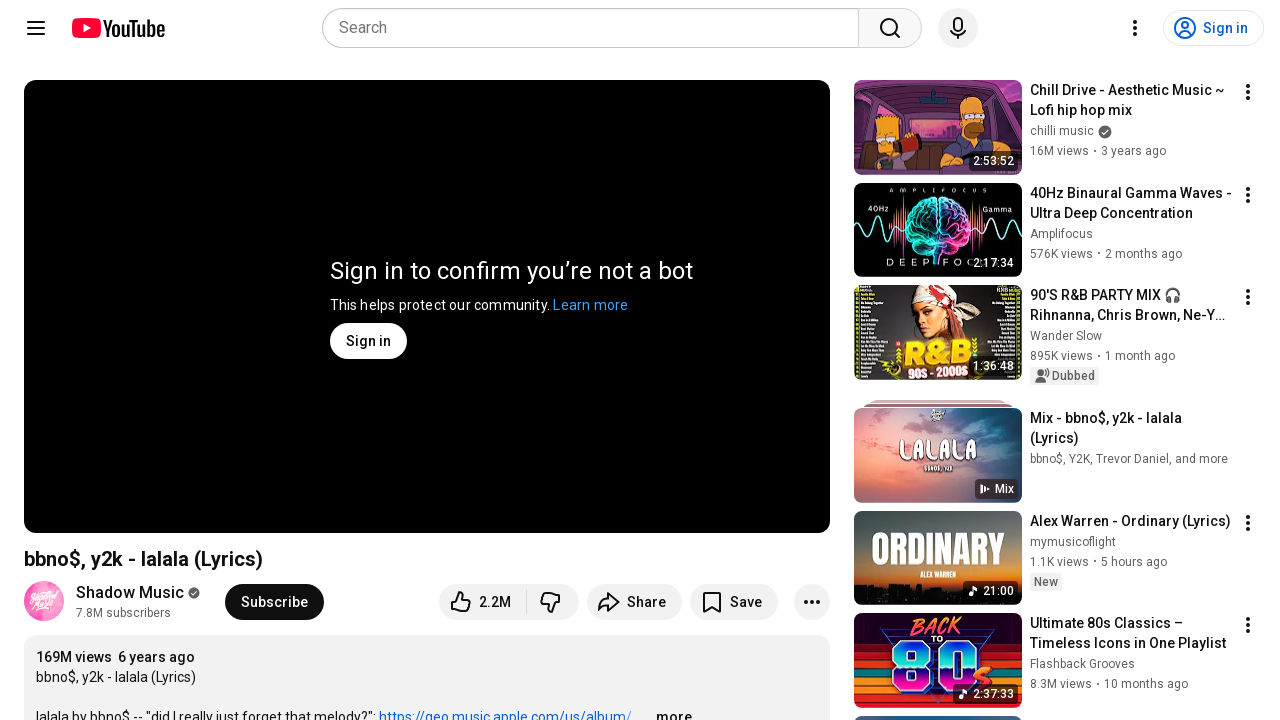